Navigates to OrangeHRM page and verifies the header logo image is present by checking its source attribute

Starting URL: http://alchemy.hguy.co/orangehrm

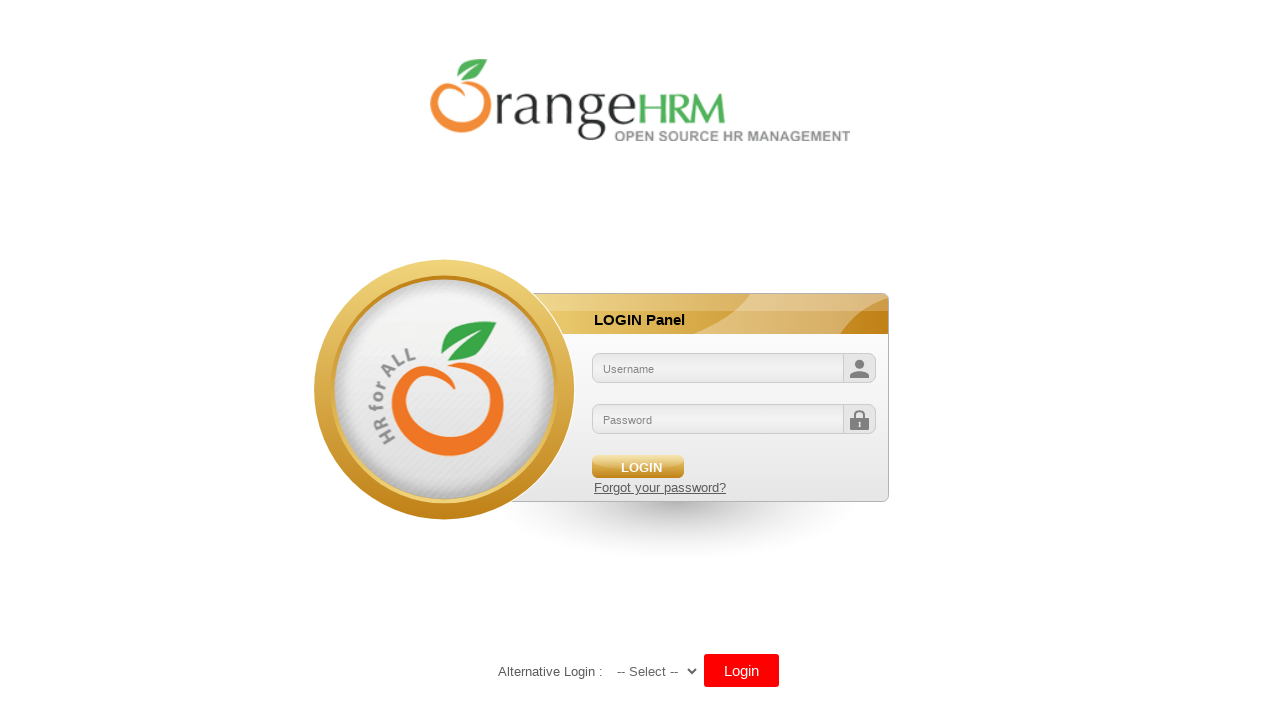

Navigated to OrangeHRM page
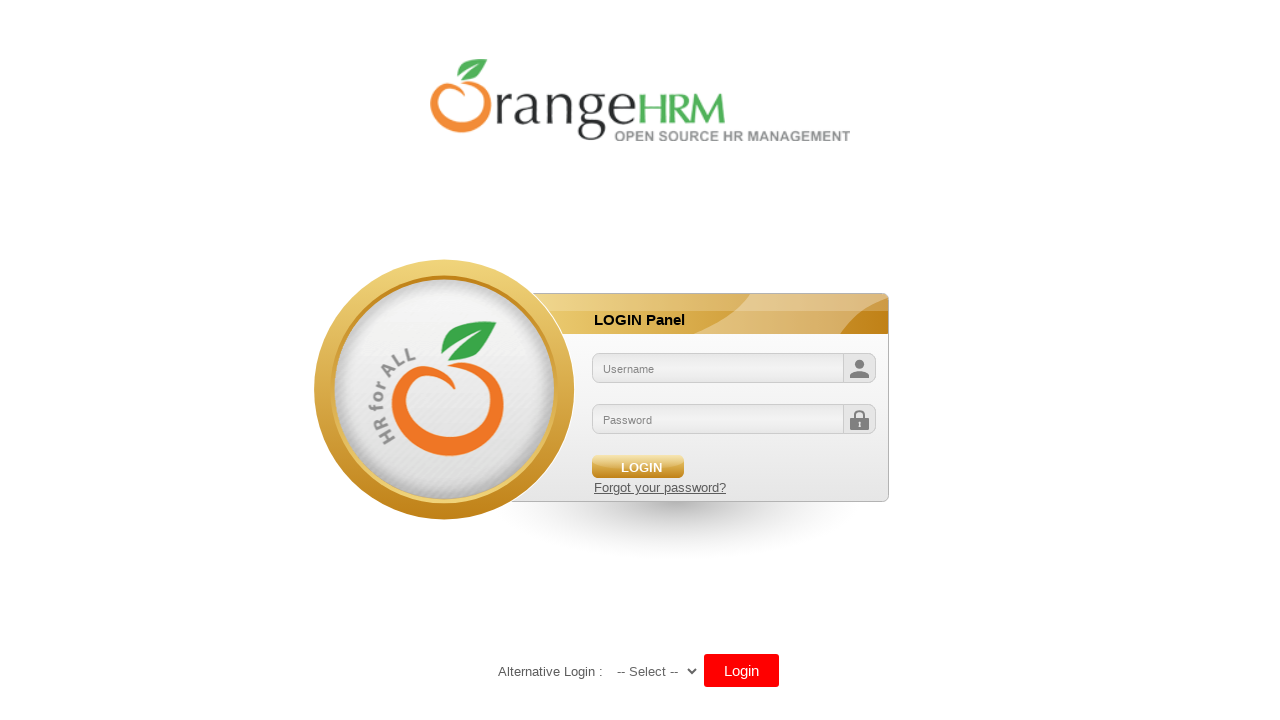

Header logo image is visible
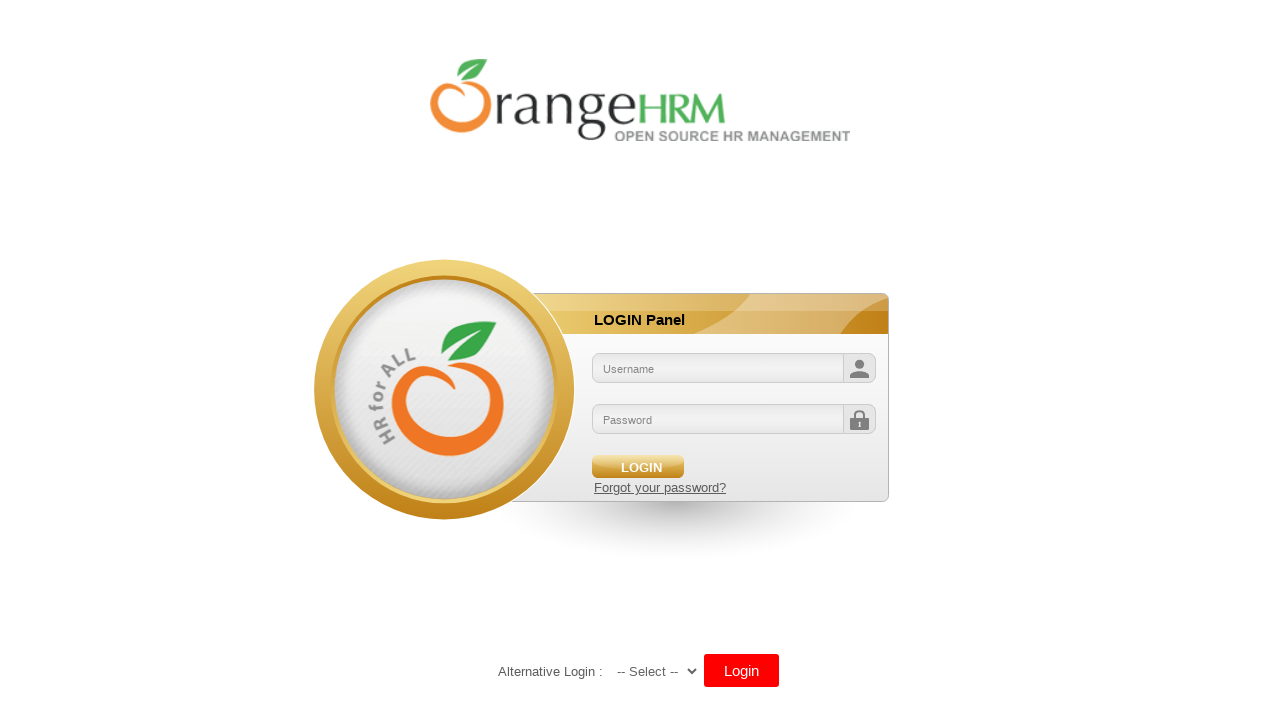

Retrieved header logo image source: /orangehrm/symfony/web/webres_5d69118beeec64.10301452/themes/default/images/login/logo.png
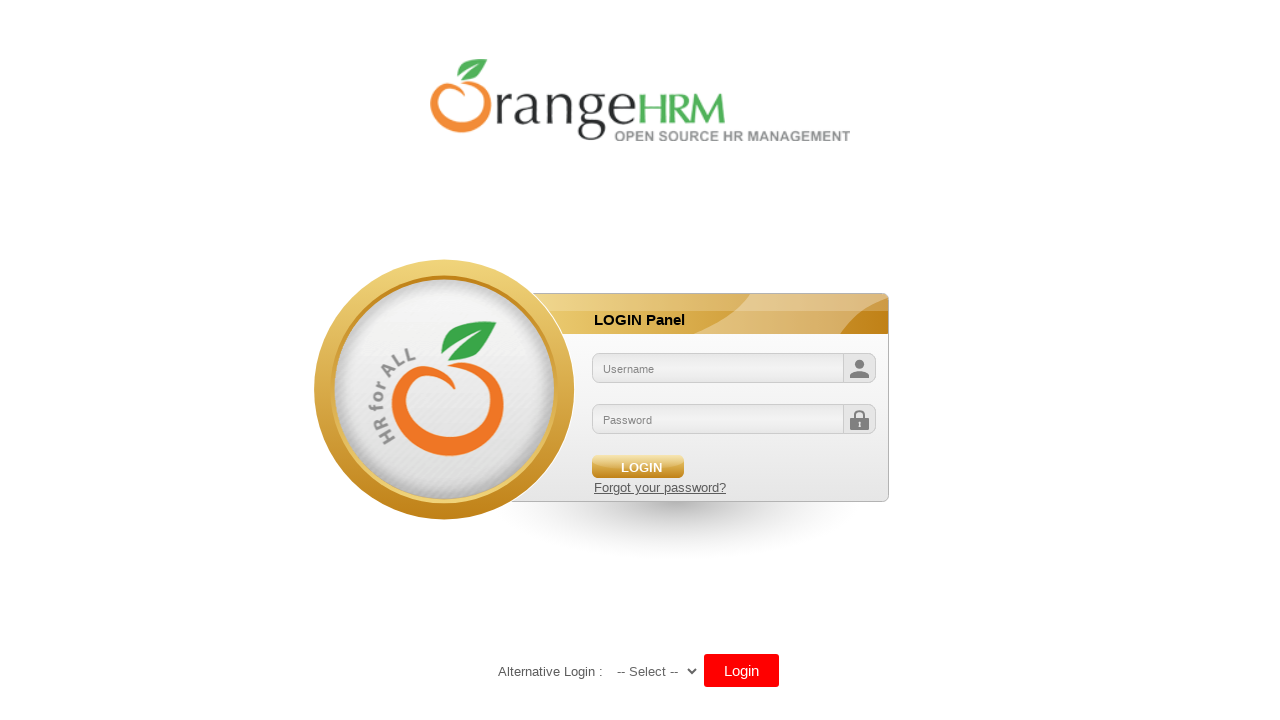

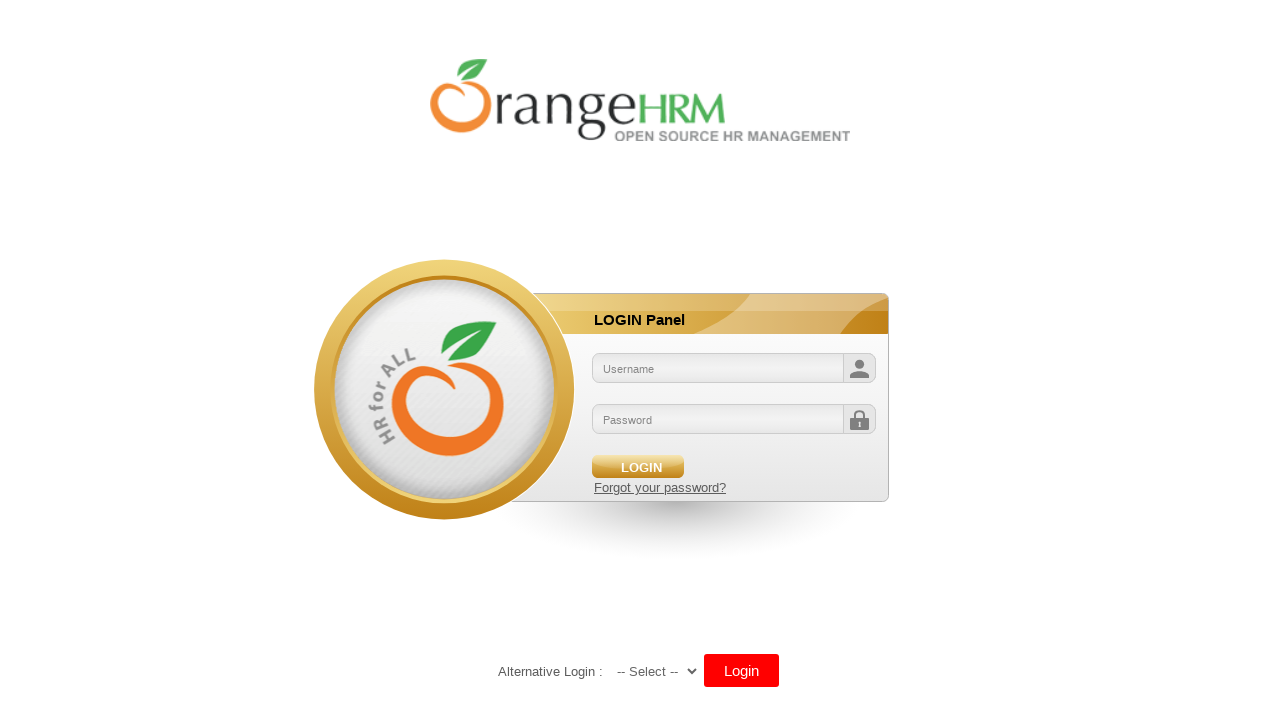